Tests the Python.org search functionality by entering "pycon" as a search query and verifying results are returned

Starting URL: http://www.python.org

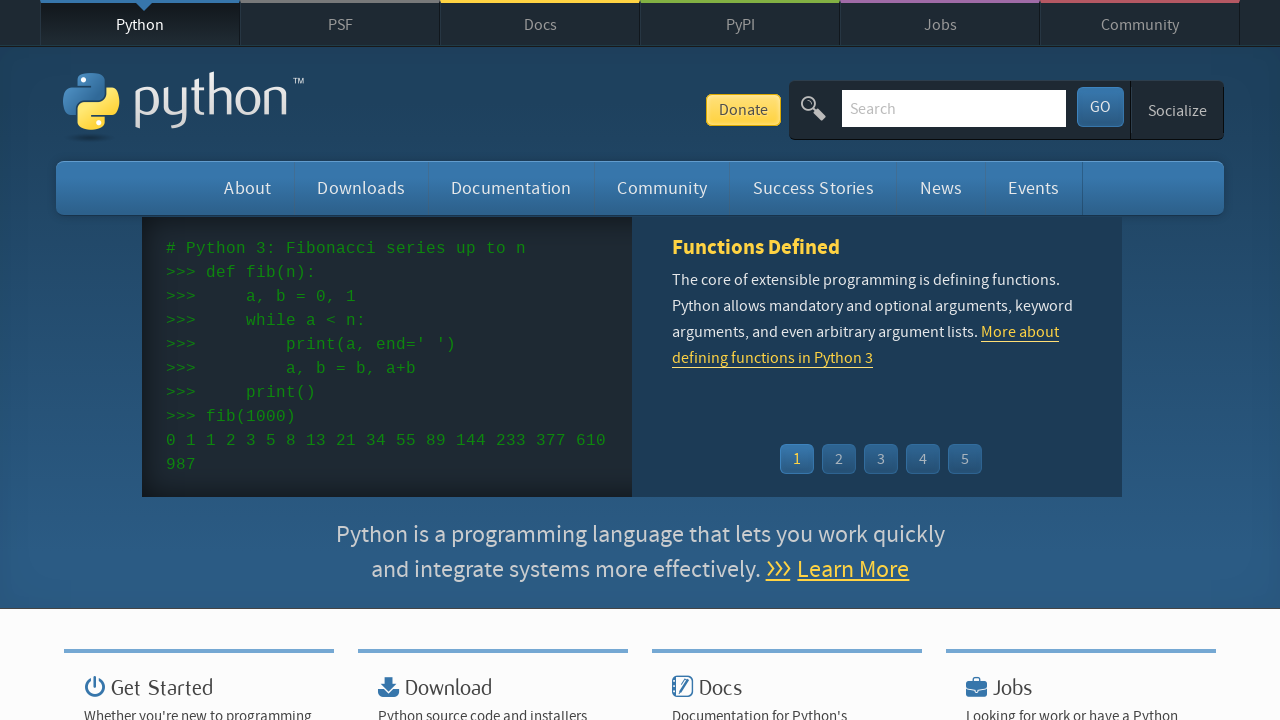

Verified page title contains 'Python'
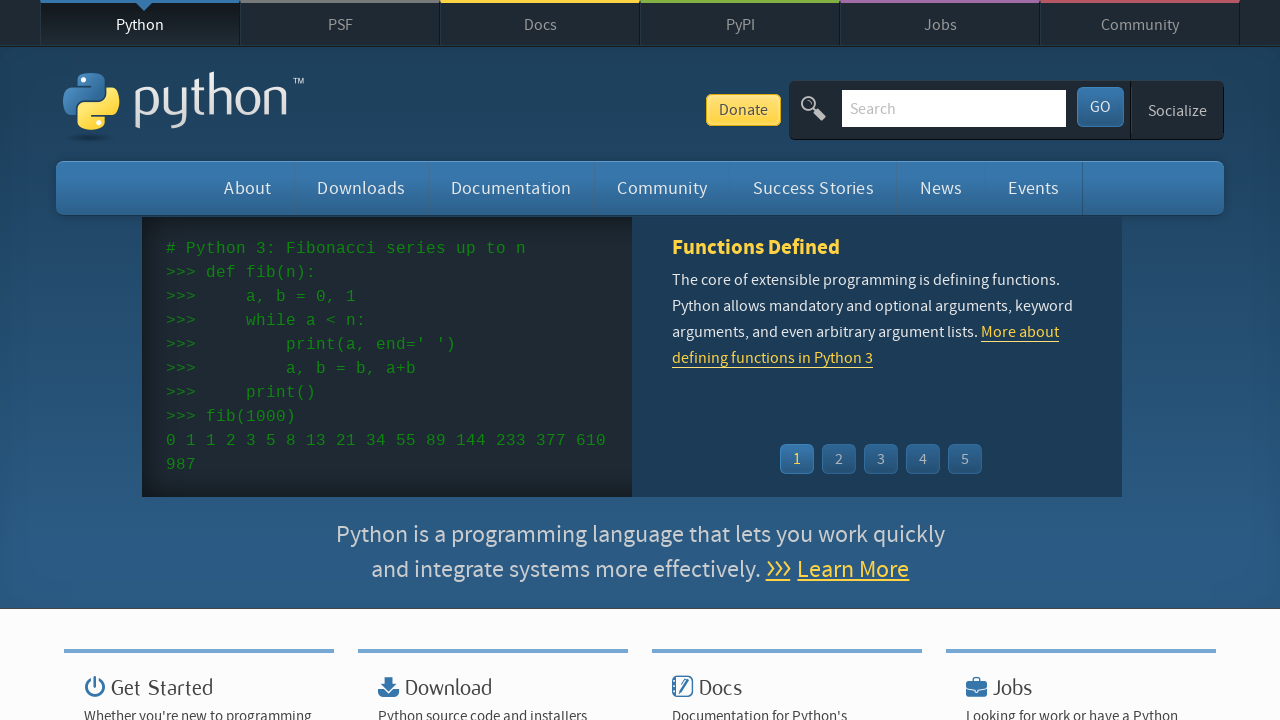

Filled search field with 'pycon' on input[name='q']
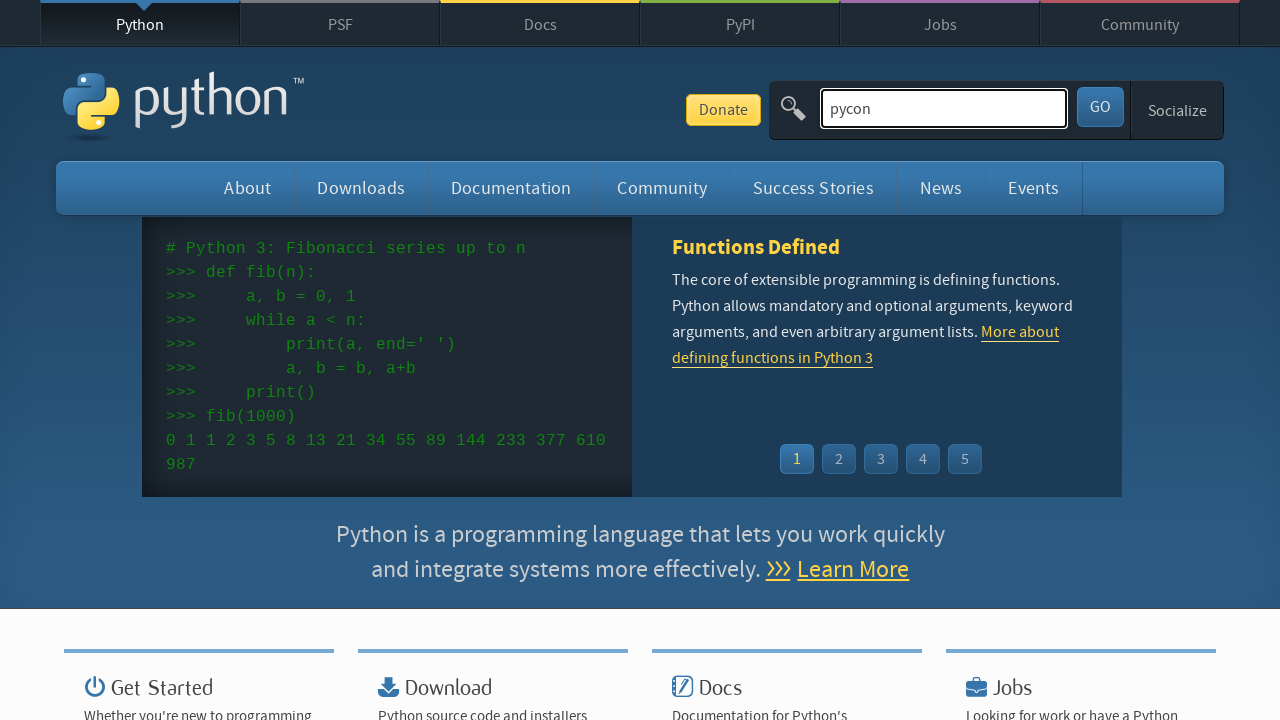

Pressed Enter to submit search query on input[name='q']
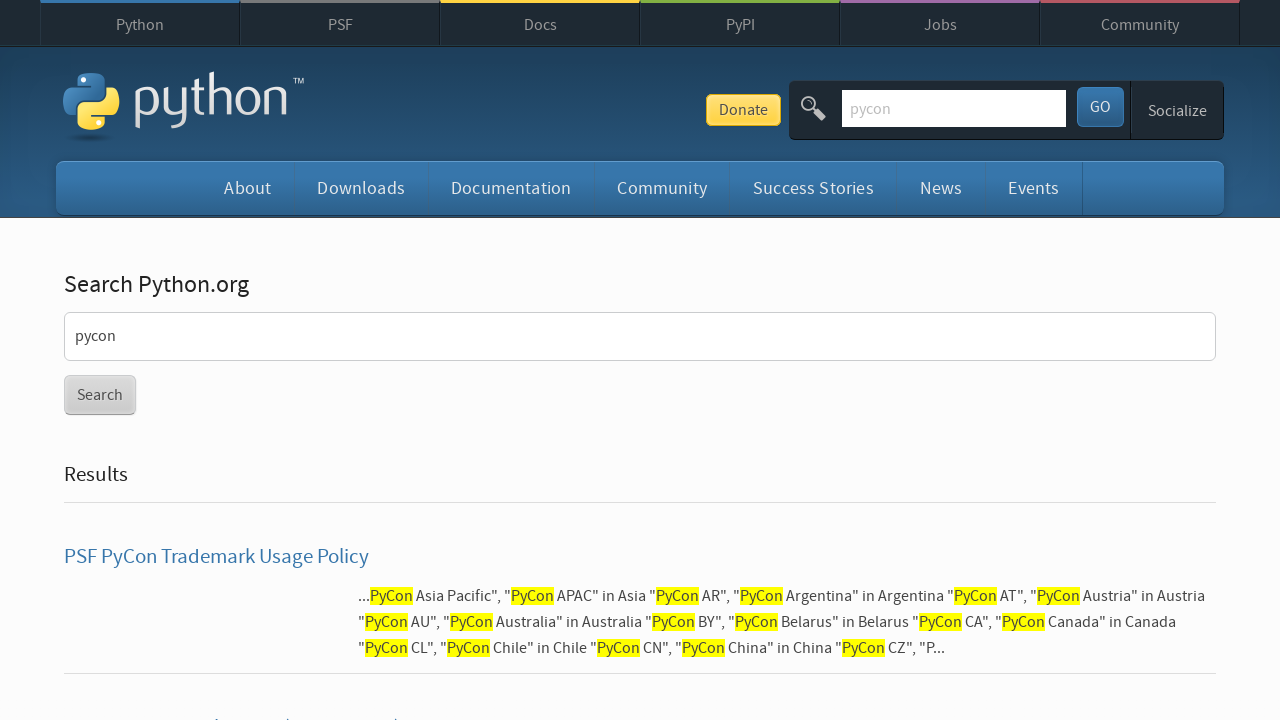

Waited for network idle after search submission
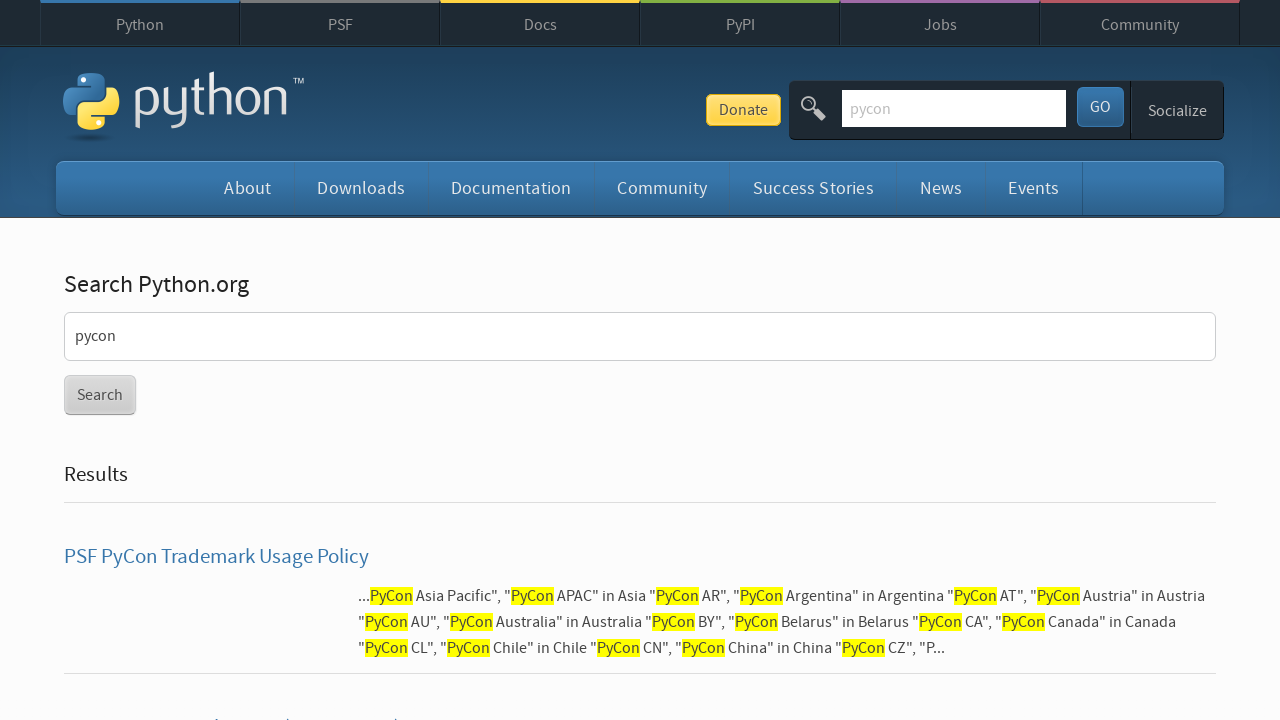

Verified search results are returned (no 'no results found' message)
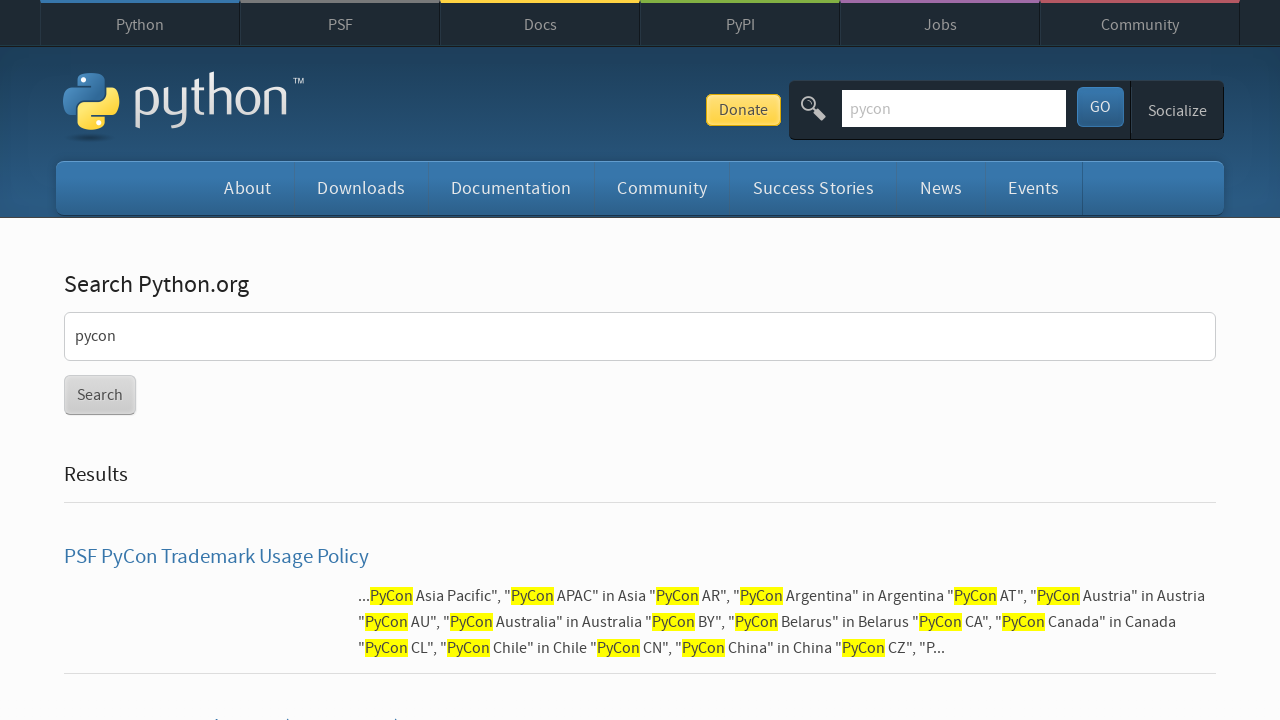

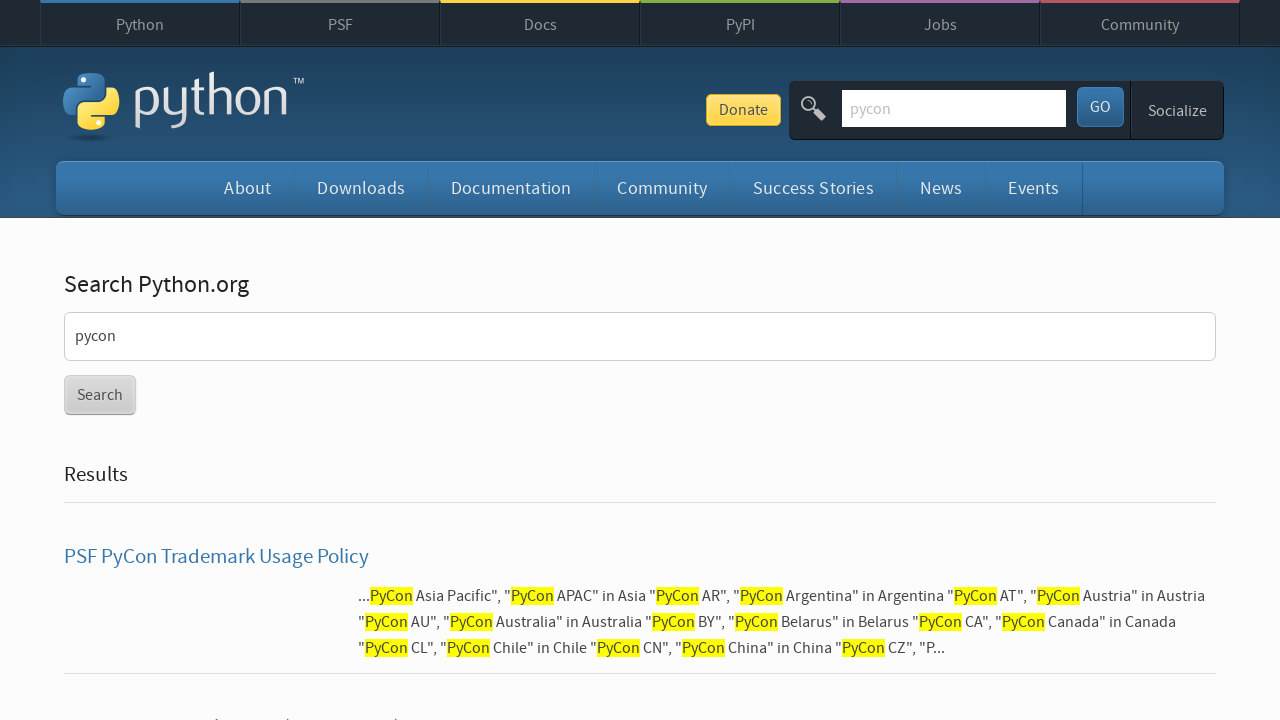